Navigates to emrah.com and clicks on the 'Jitok' text link

Starting URL: https://emrah.com/

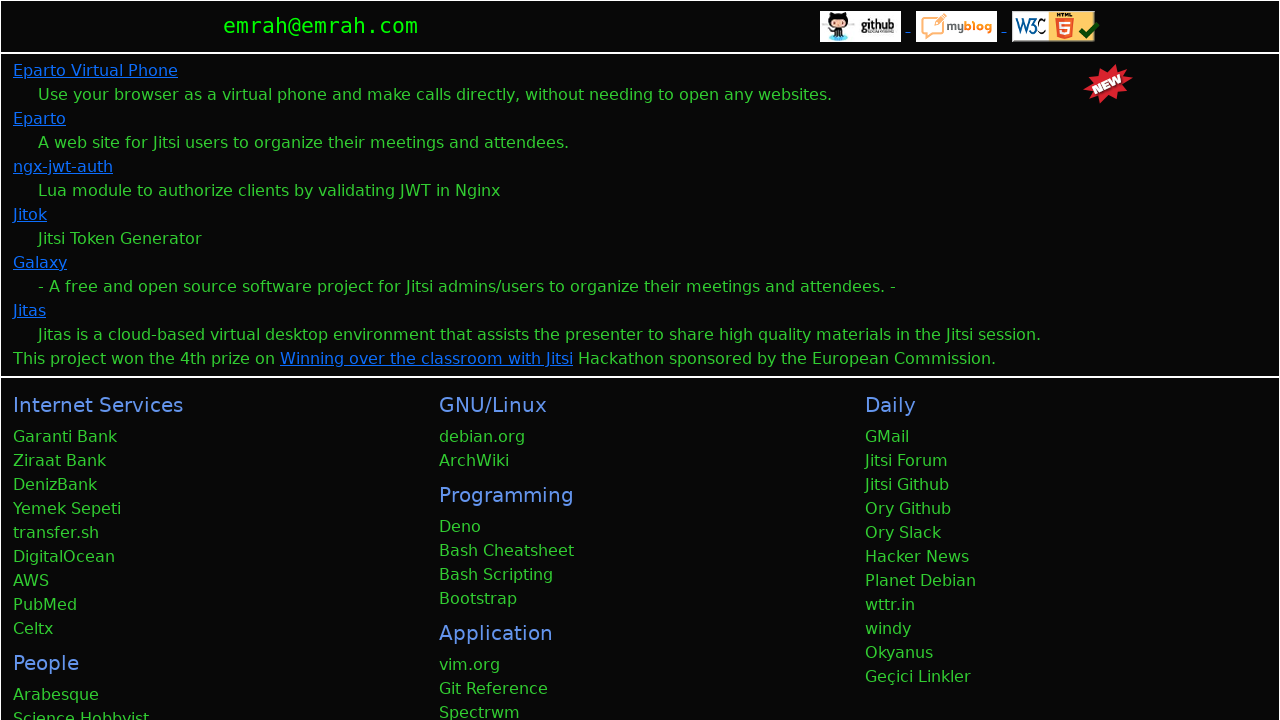

Navigated to https://emrah.com/
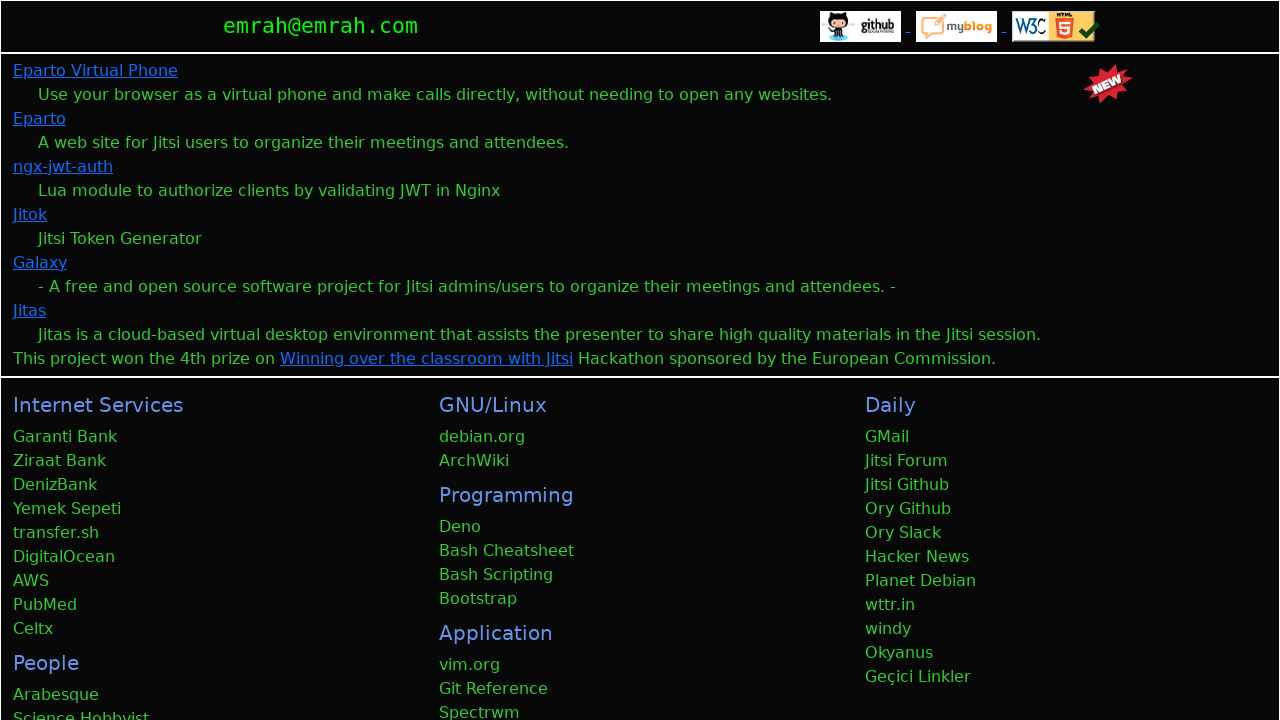

Clicked on the 'Jitok' text link at (30, 214) on text=Jitok
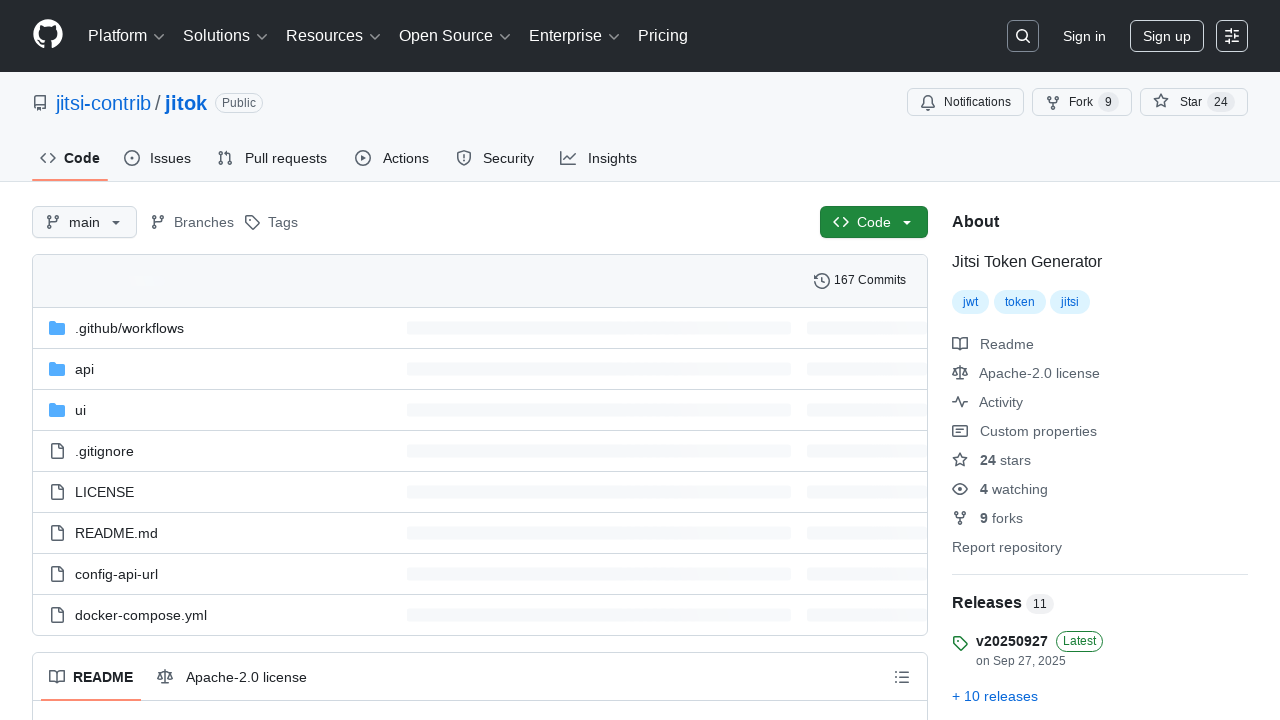

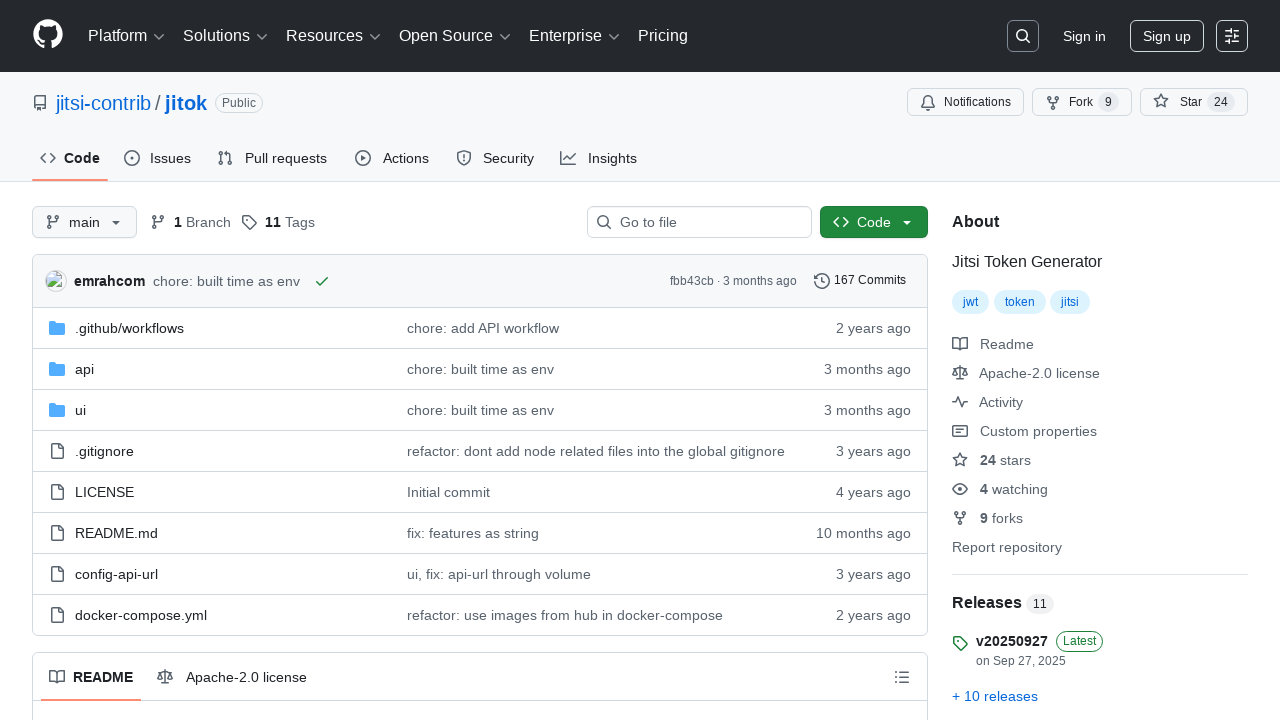